Tests product search and add to cart functionality by searching for products containing "ca" and adding Cashews to cart

Starting URL: https://rahulshettyacademy.com/seleniumPractise/#/

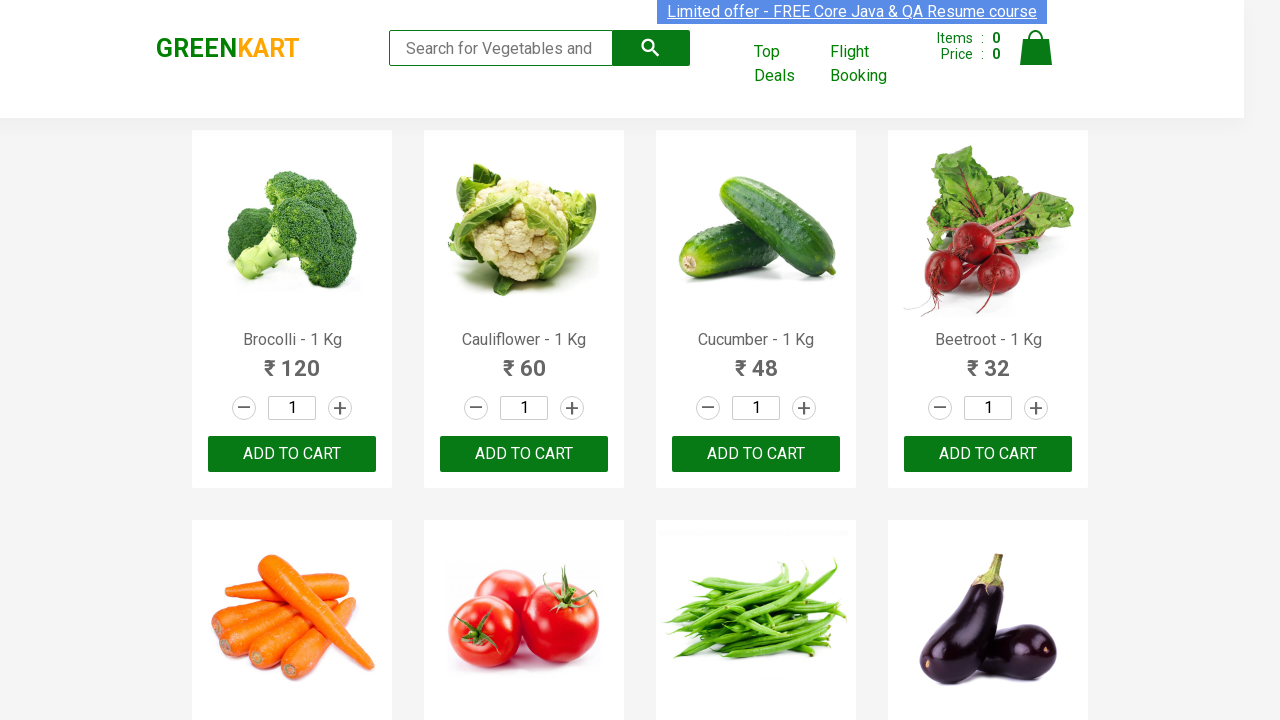

Filled search field with 'ca' on .search-keyword
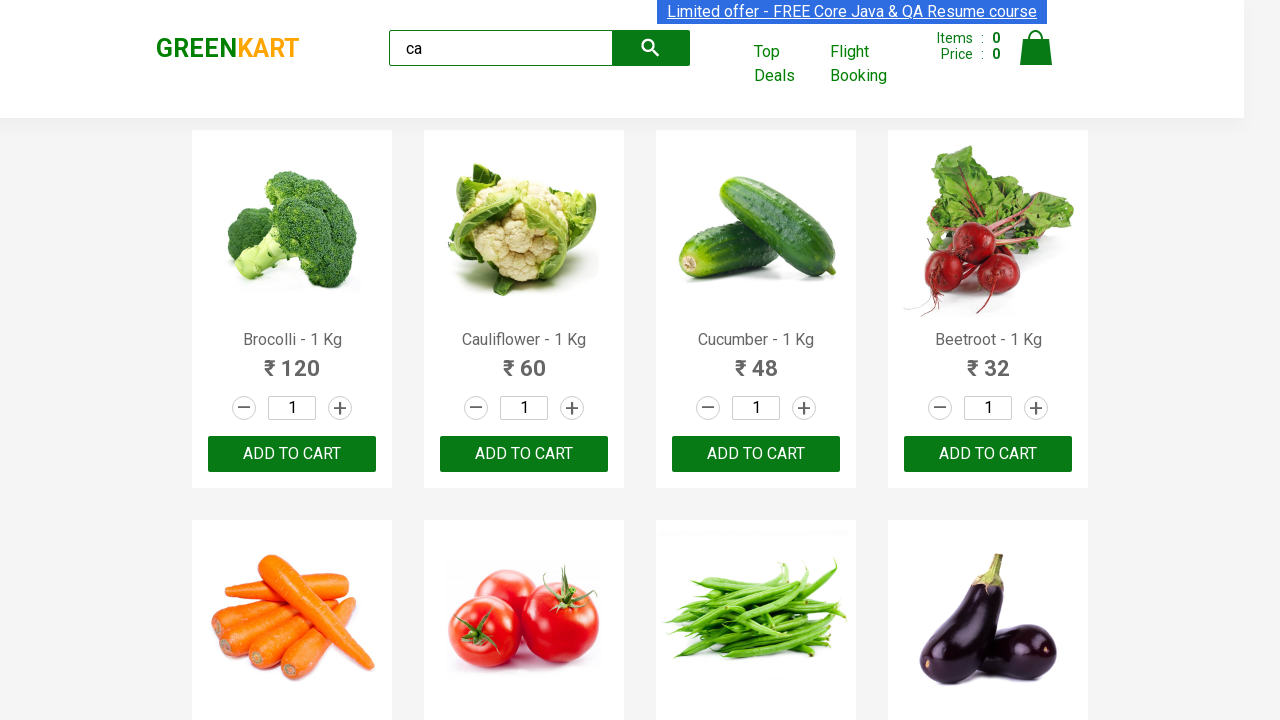

Waited 2 seconds for products to filter
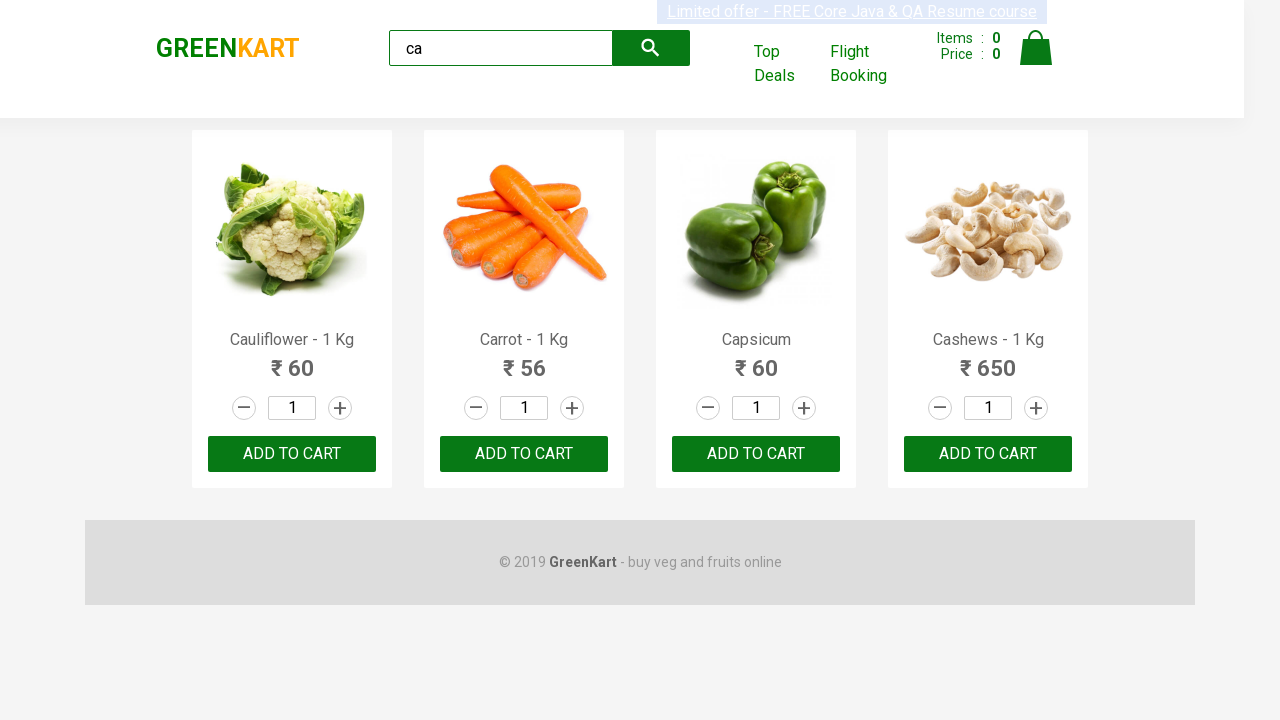

Located all product elements
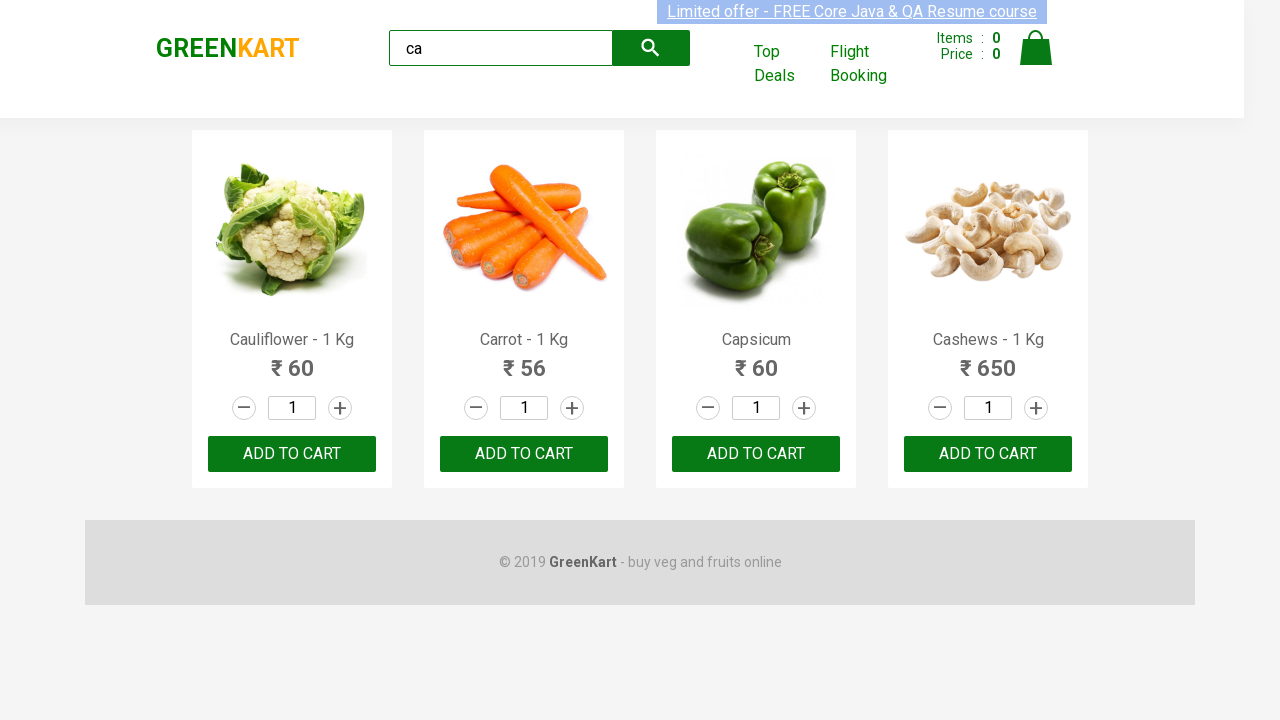

Retrieved product name: Cauliflower - 1 Kg
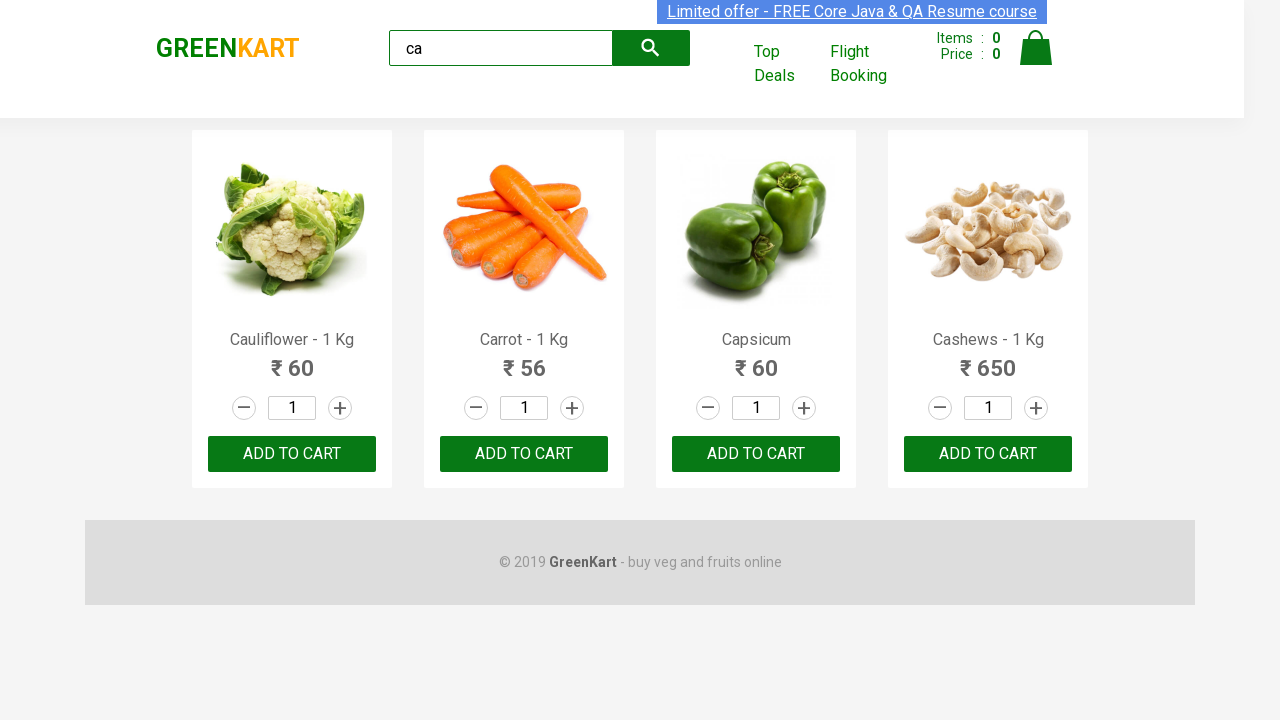

Retrieved product name: Carrot - 1 Kg
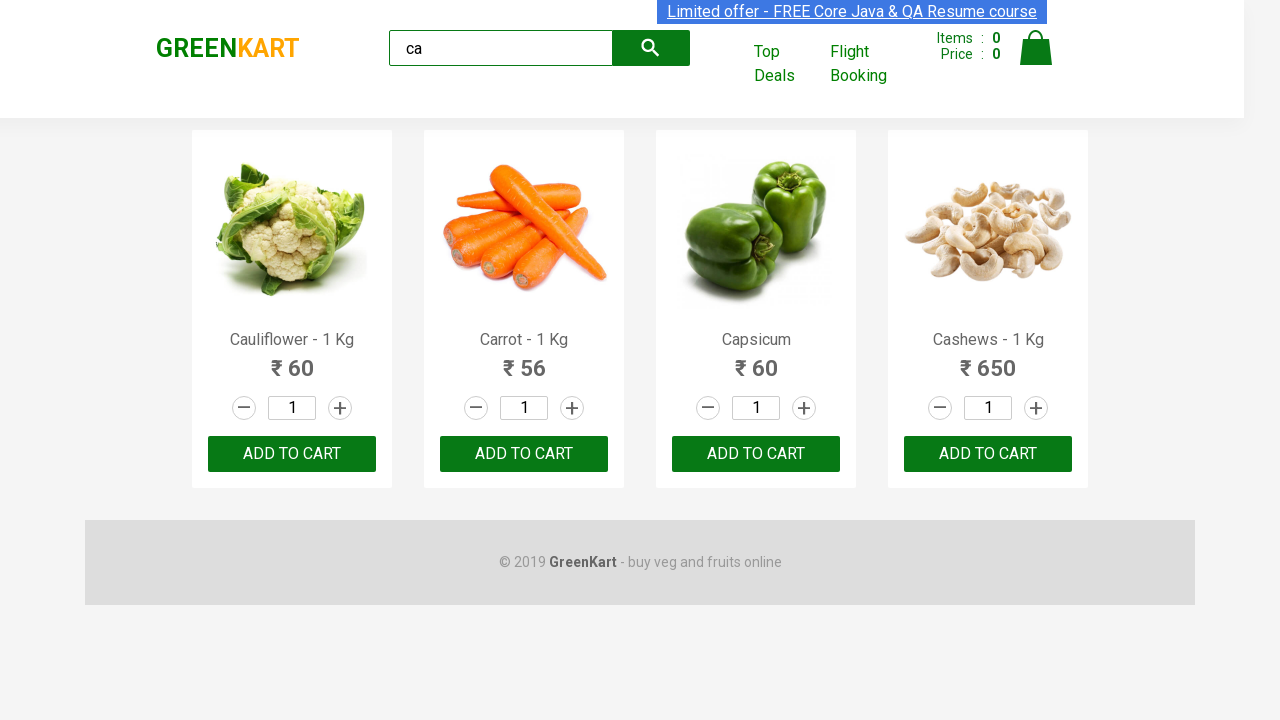

Retrieved product name: Capsicum
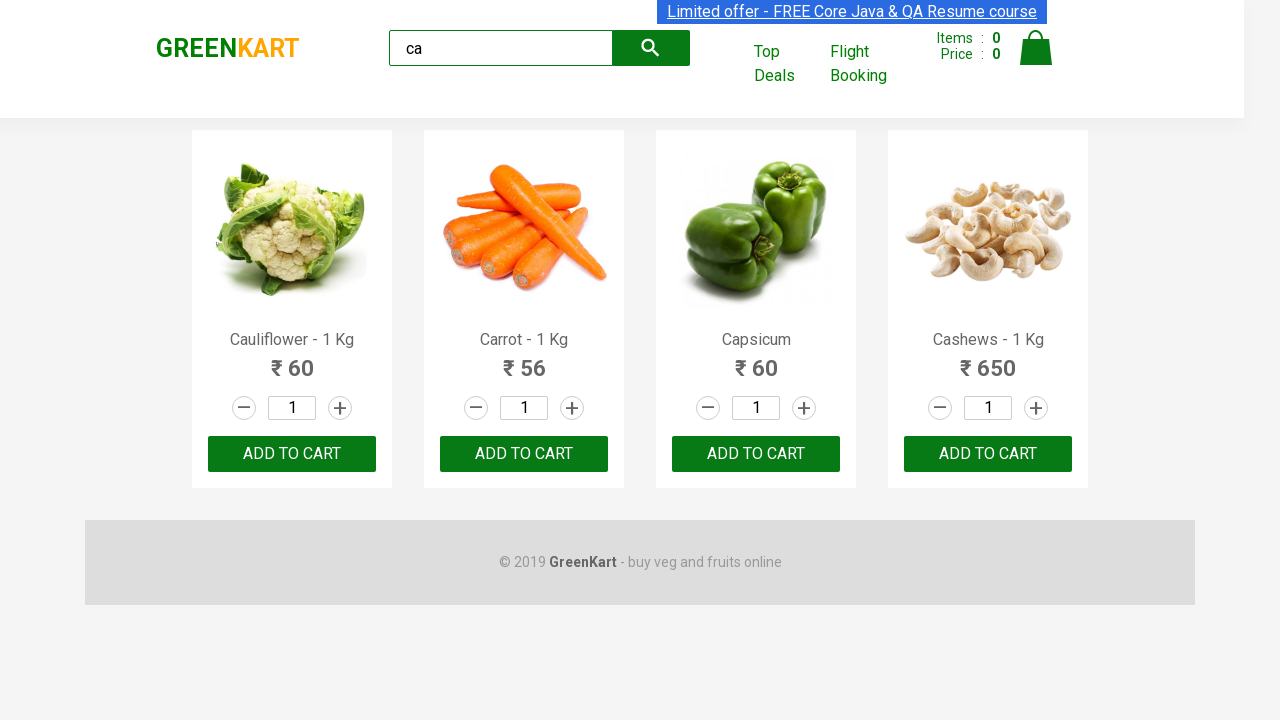

Retrieved product name: Cashews - 1 Kg
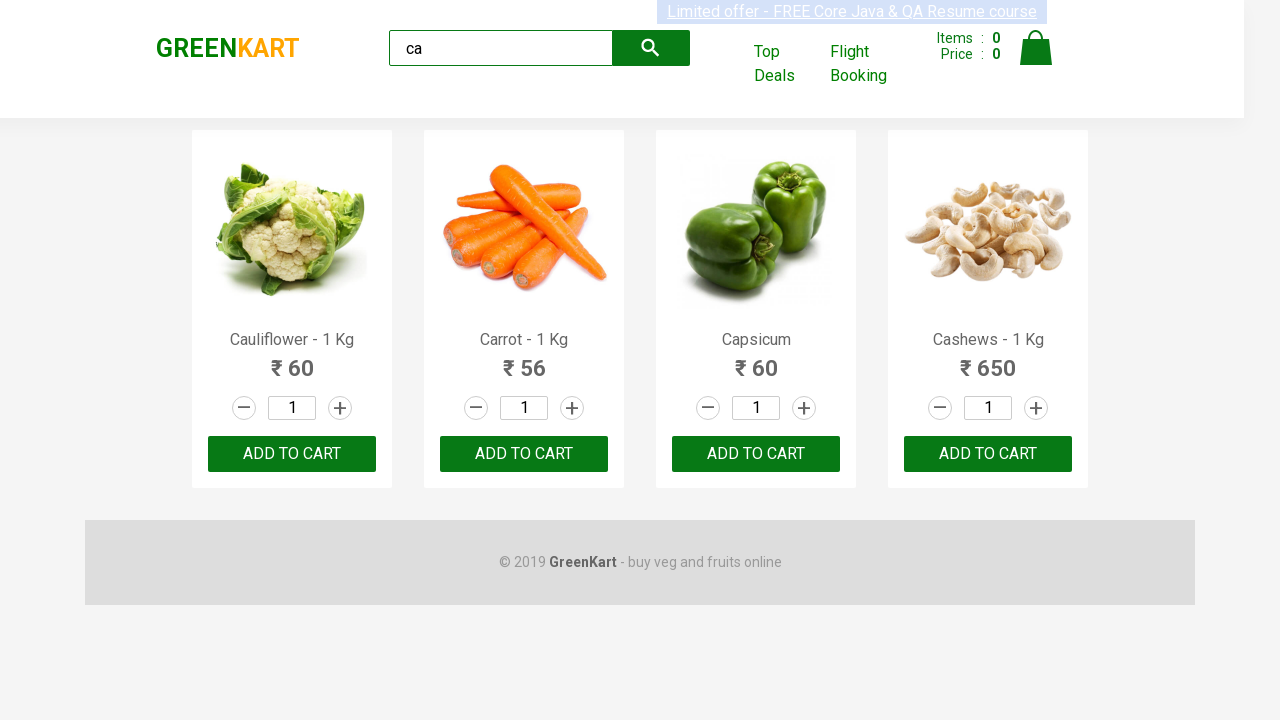

Clicked ADD TO CART button for Cashews at (988, 454) on .products .product >> nth=3 >> button
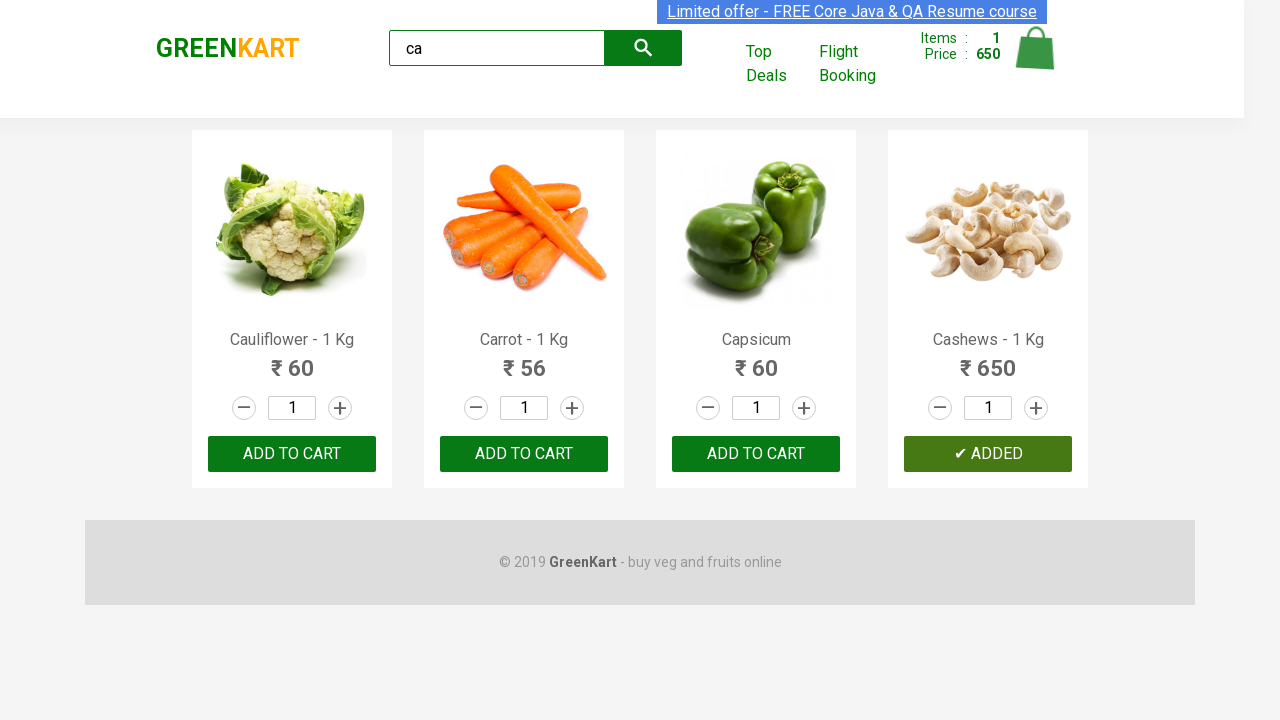

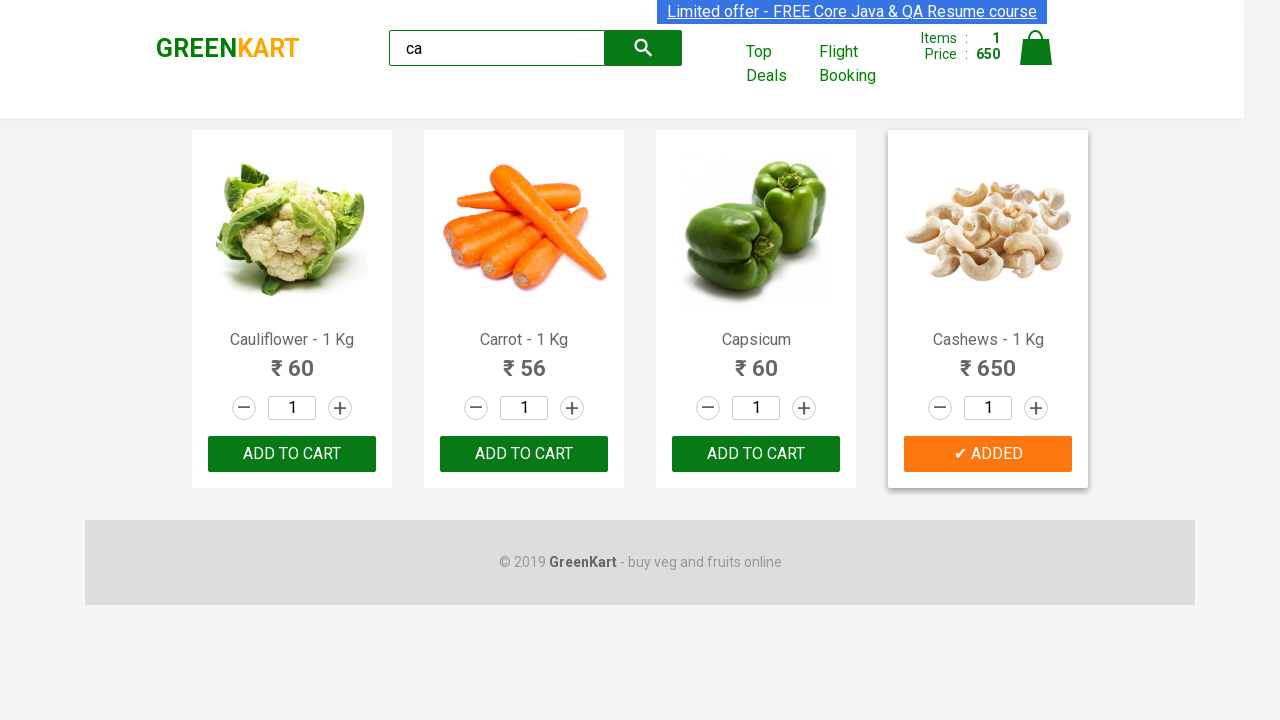